Tests the search functionality on a books PWA application by navigating through Shadow DOM elements to find and interact with the search input field, then entering a search query.

Starting URL: https://books-pwakit.appspot.com/

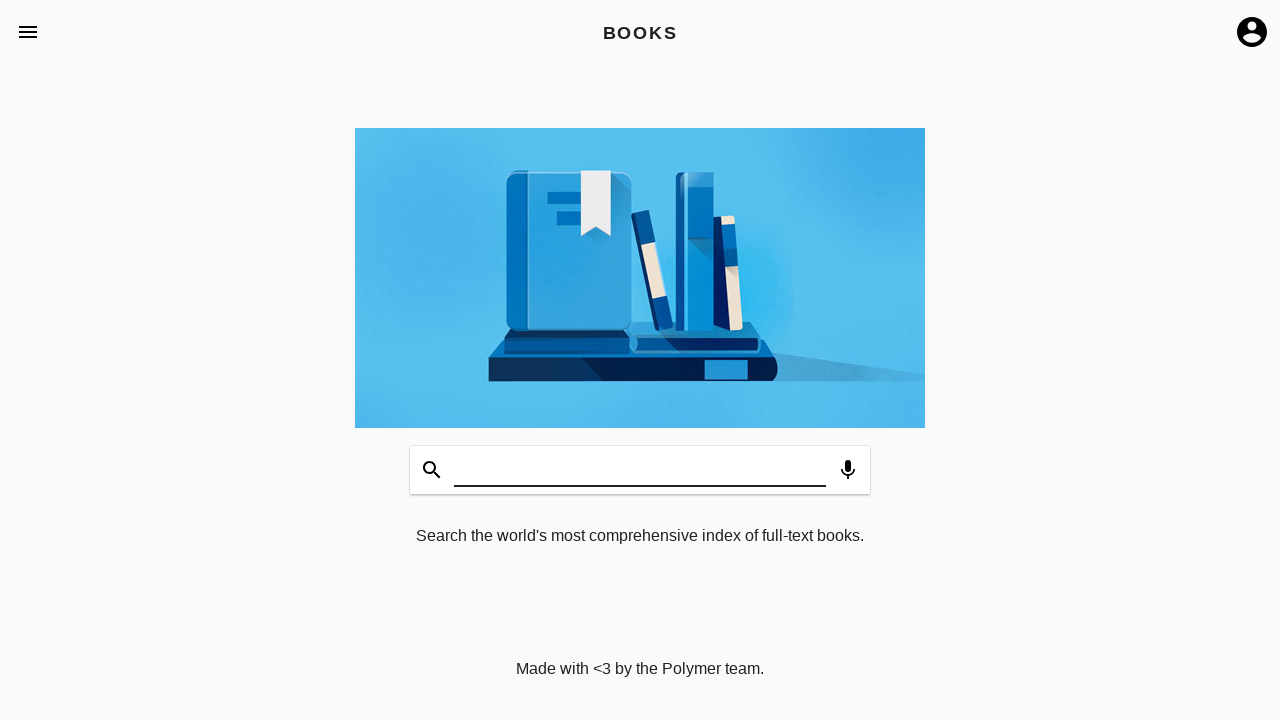

Waited for shadow host element book-app with apptitle='BOOKS' to be available
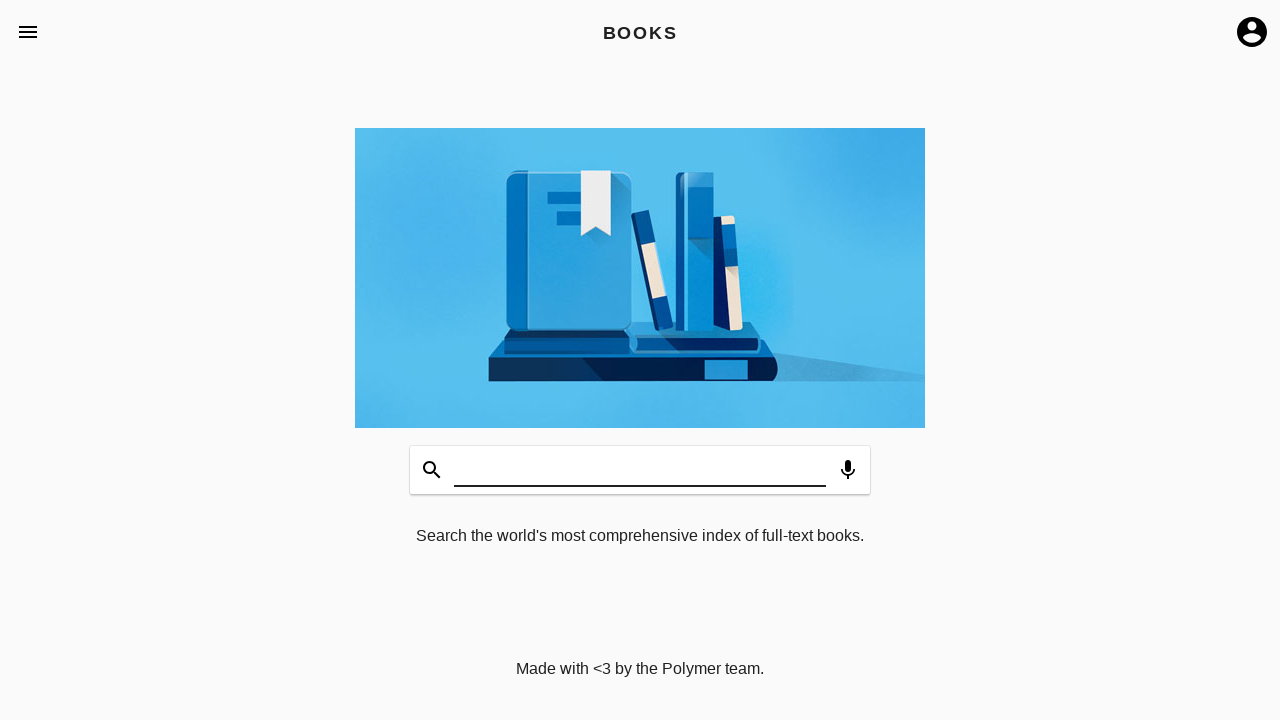

Filled search input field within Shadow DOM with 'Selenium' on book-app[apptitle='BOOKS'] >> app-header >> input#input
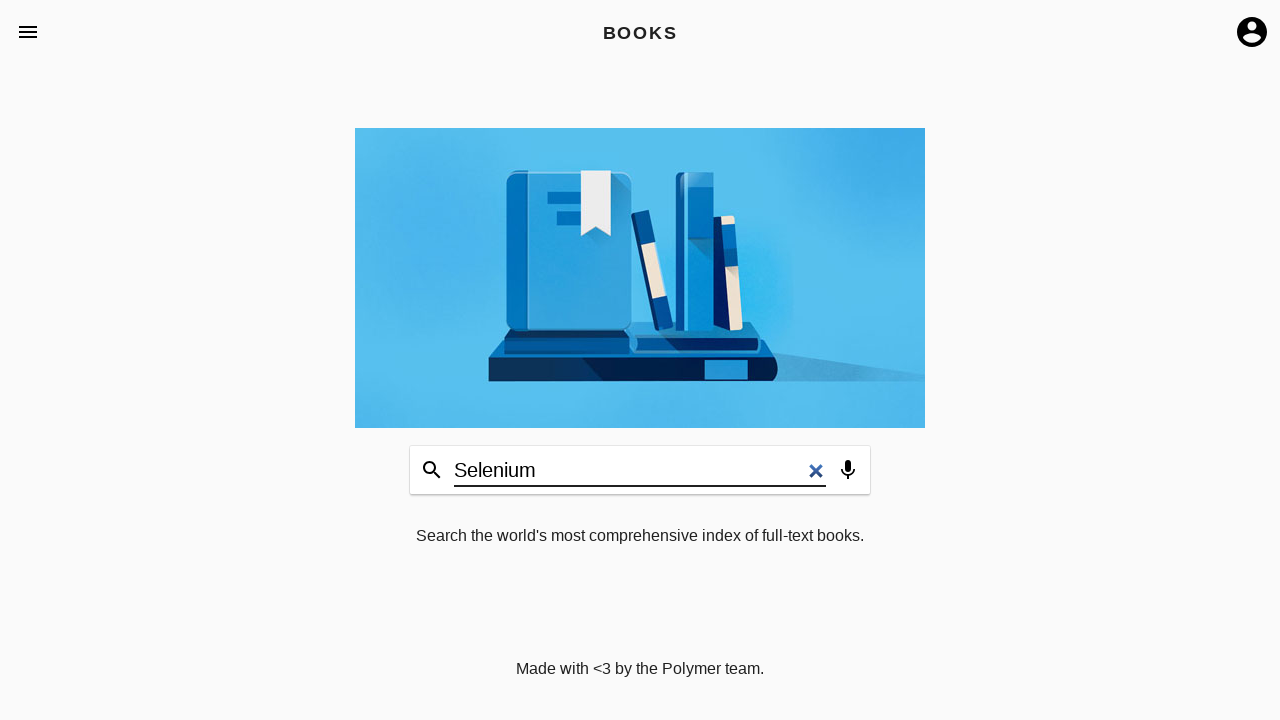

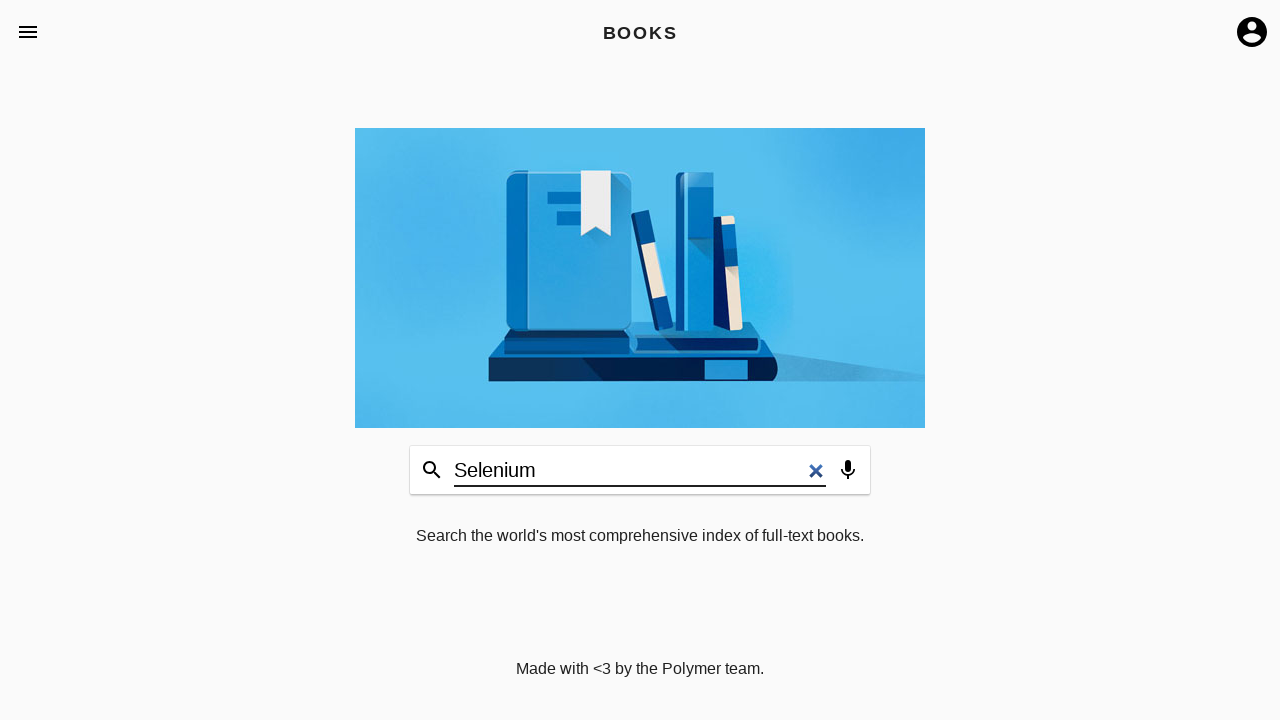